Navigates to KTM India website and verifies the page loads

Starting URL: https://www.ktmindia.com/

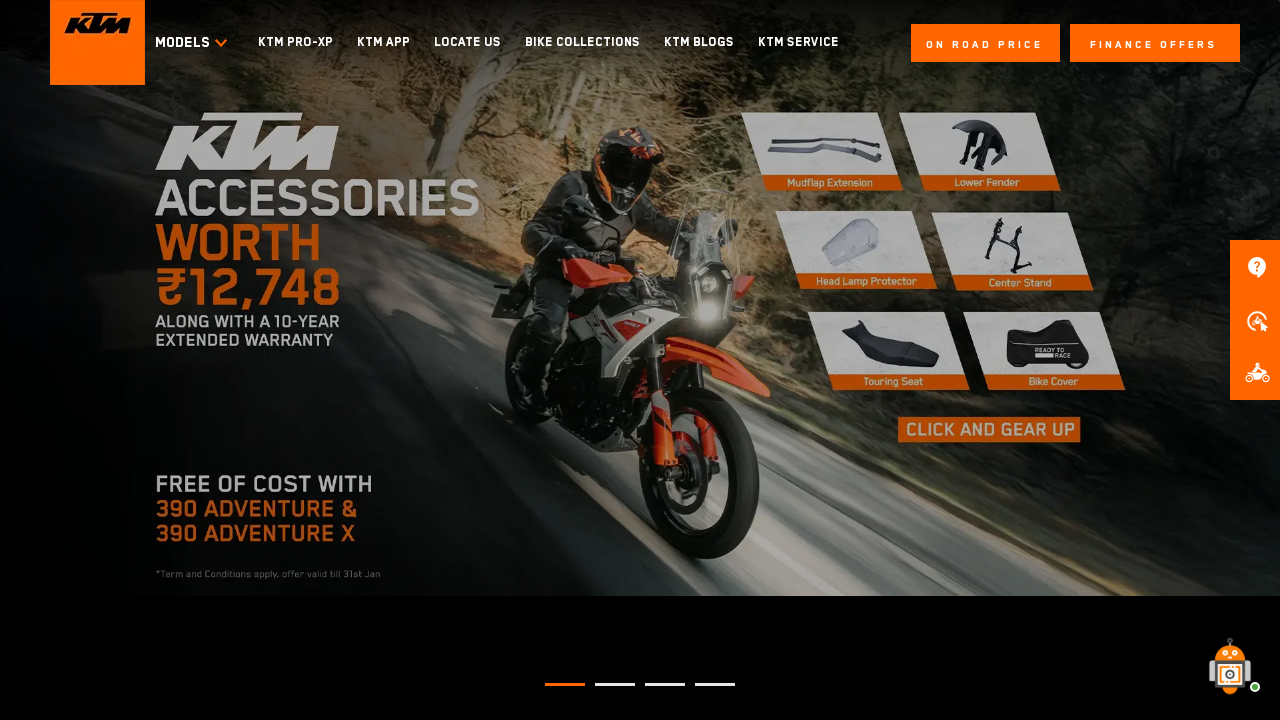

Navigated to KTM India website
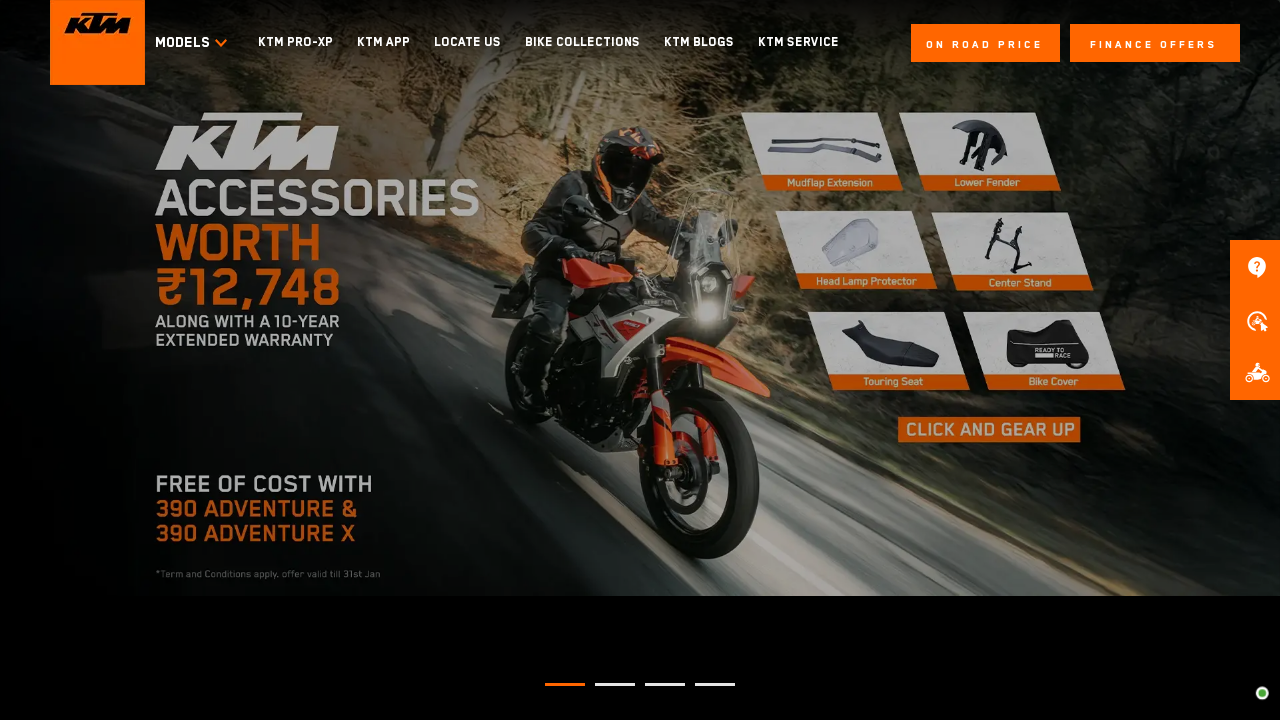

KTM India page loaded successfully
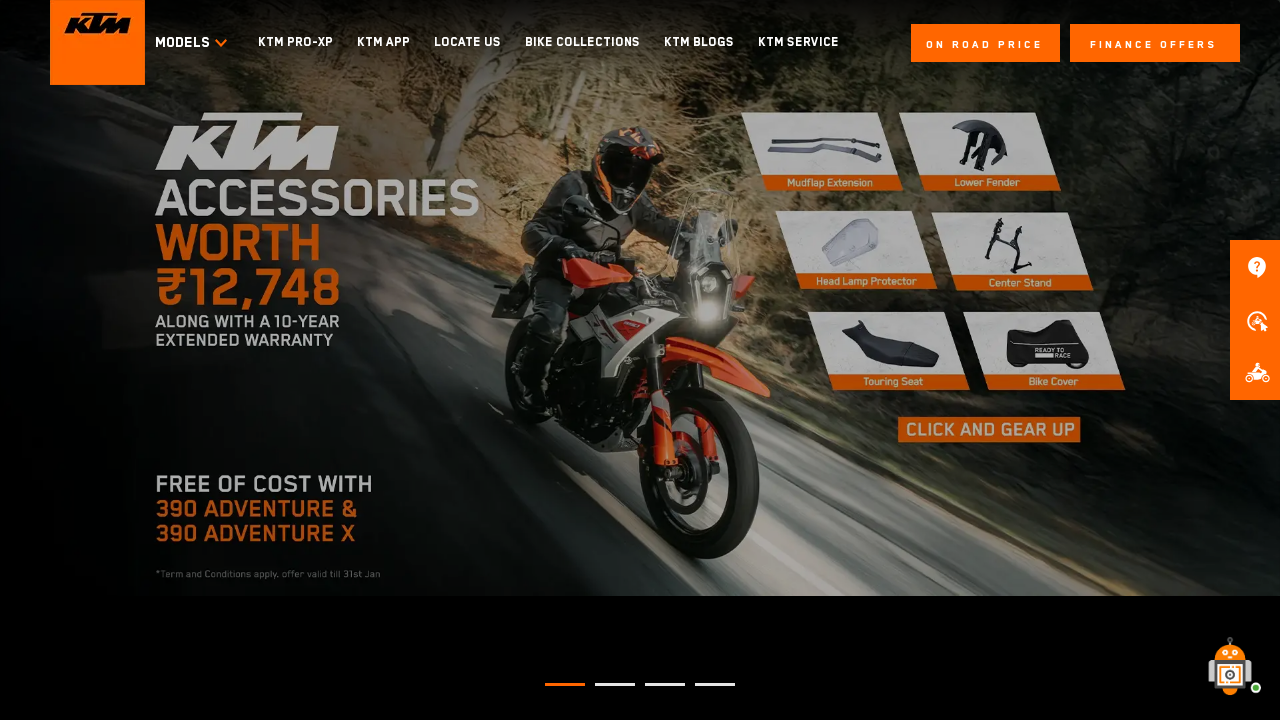

Verified page title exists
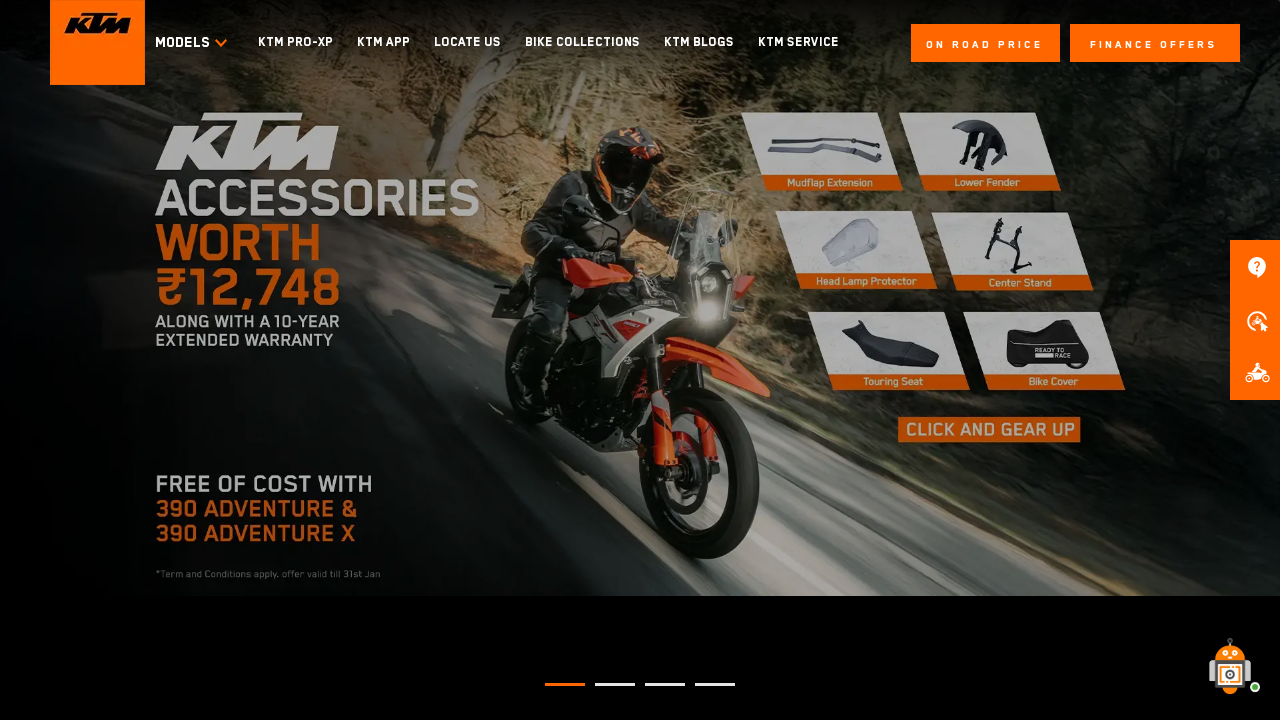

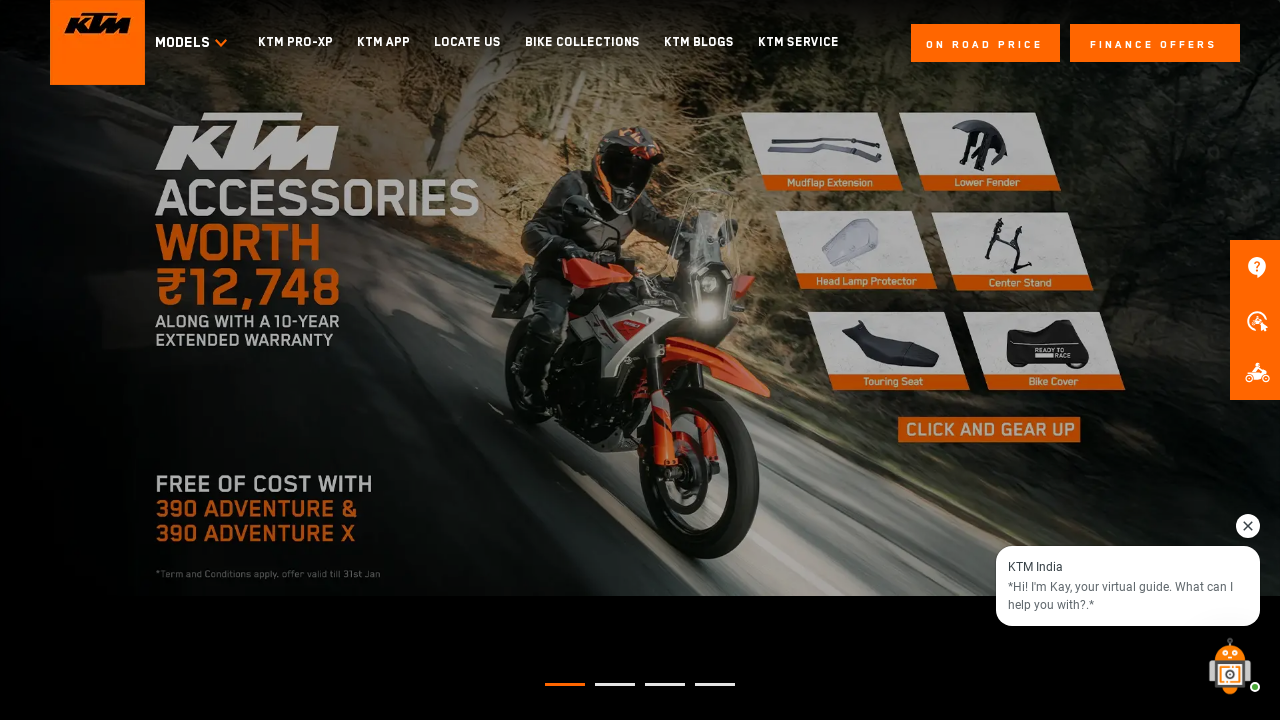